Tests adding a todo item to a sample todo application by typing in the input field and pressing Enter, then verifying the todo was added.

Starting URL: https://lambdatest.github.io/sample-todo-app

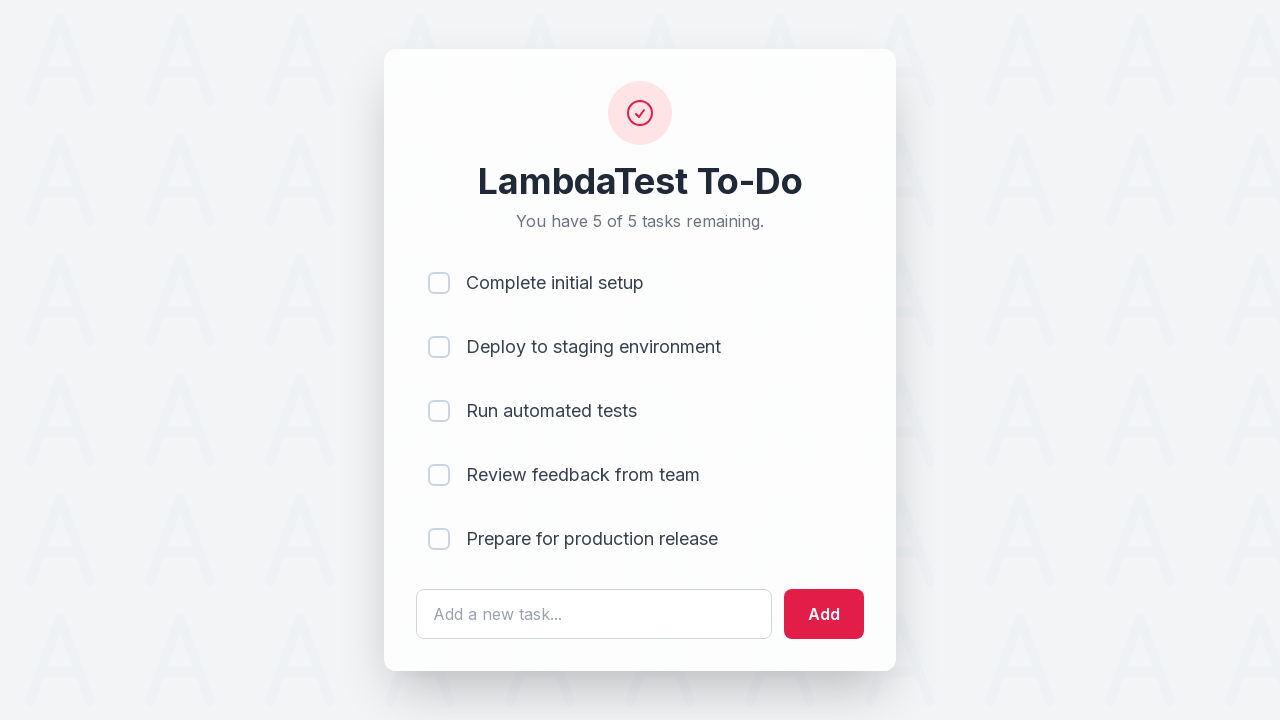

Filled todo input field with 'Learn Selenium' on #sampletodotext
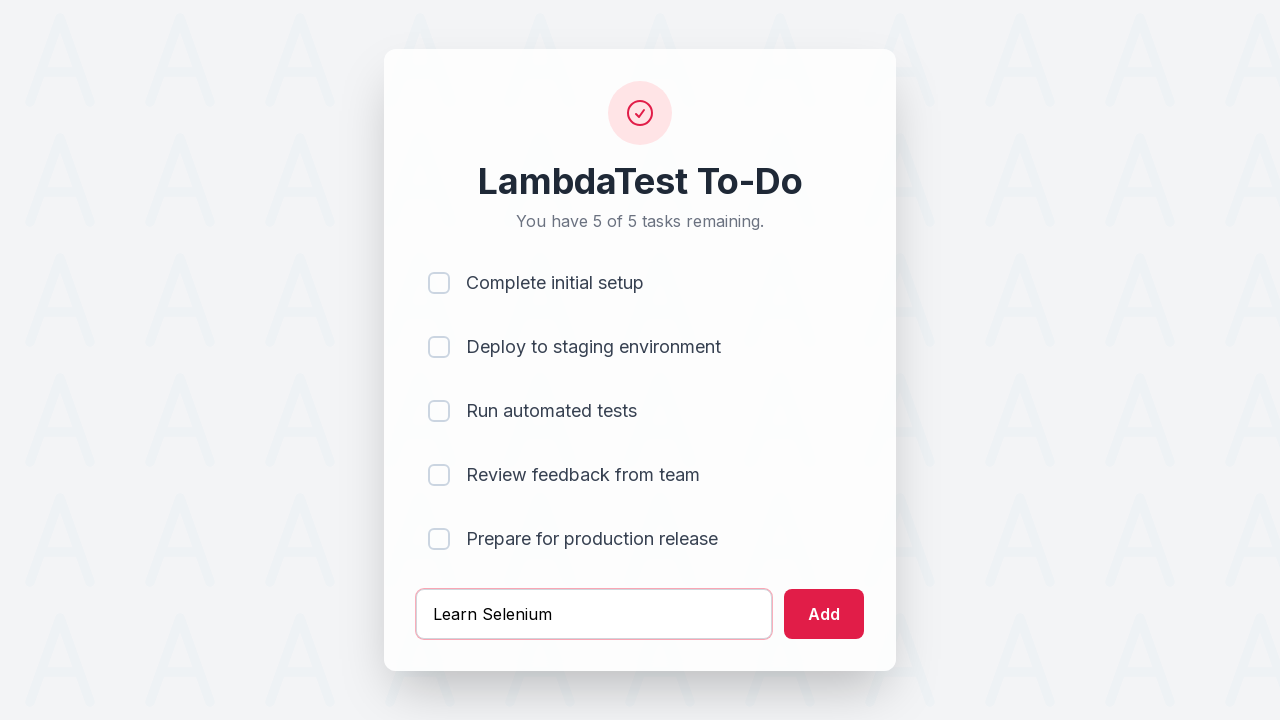

Pressed Enter to add the todo item on #sampletodotext
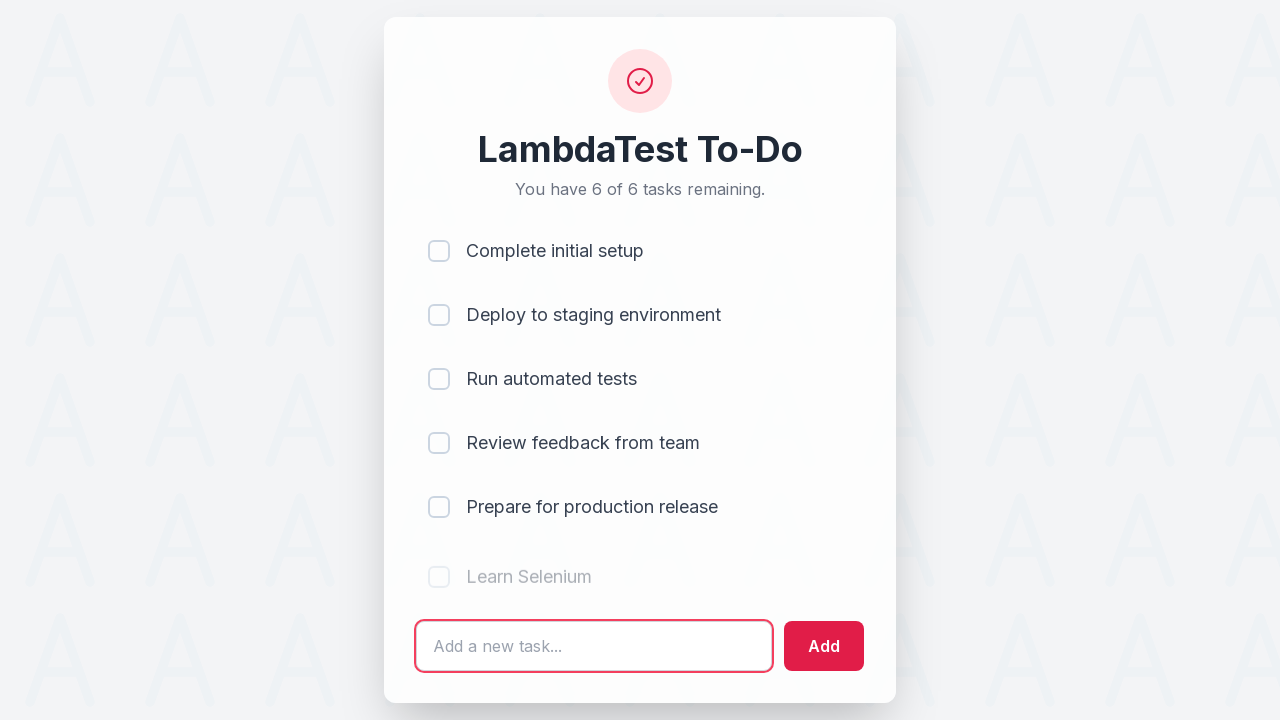

Todo item successfully added and appeared in the list
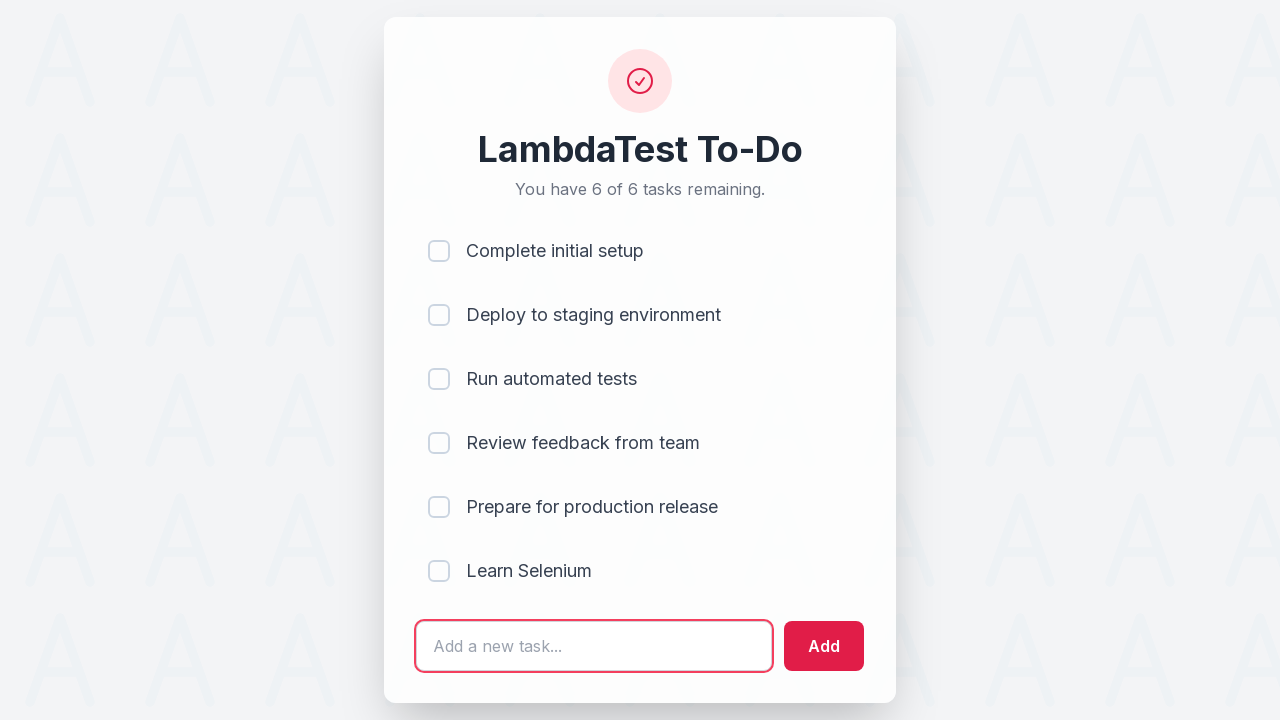

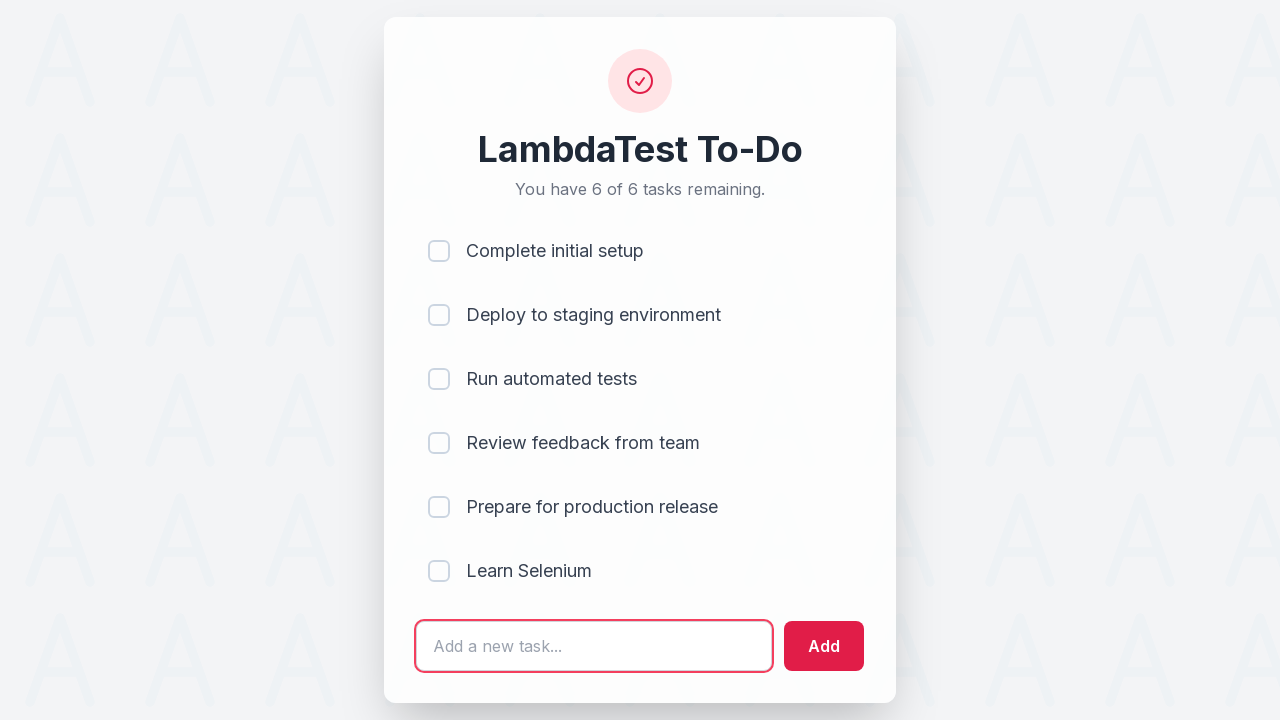